Tests page scrolling functionality by scrolling the window and a scrollable table element, then validates that the sum of values in the 4th column of the table matches the displayed total amount.

Starting URL: https://rahulshettyacademy.com/AutomationPractice/

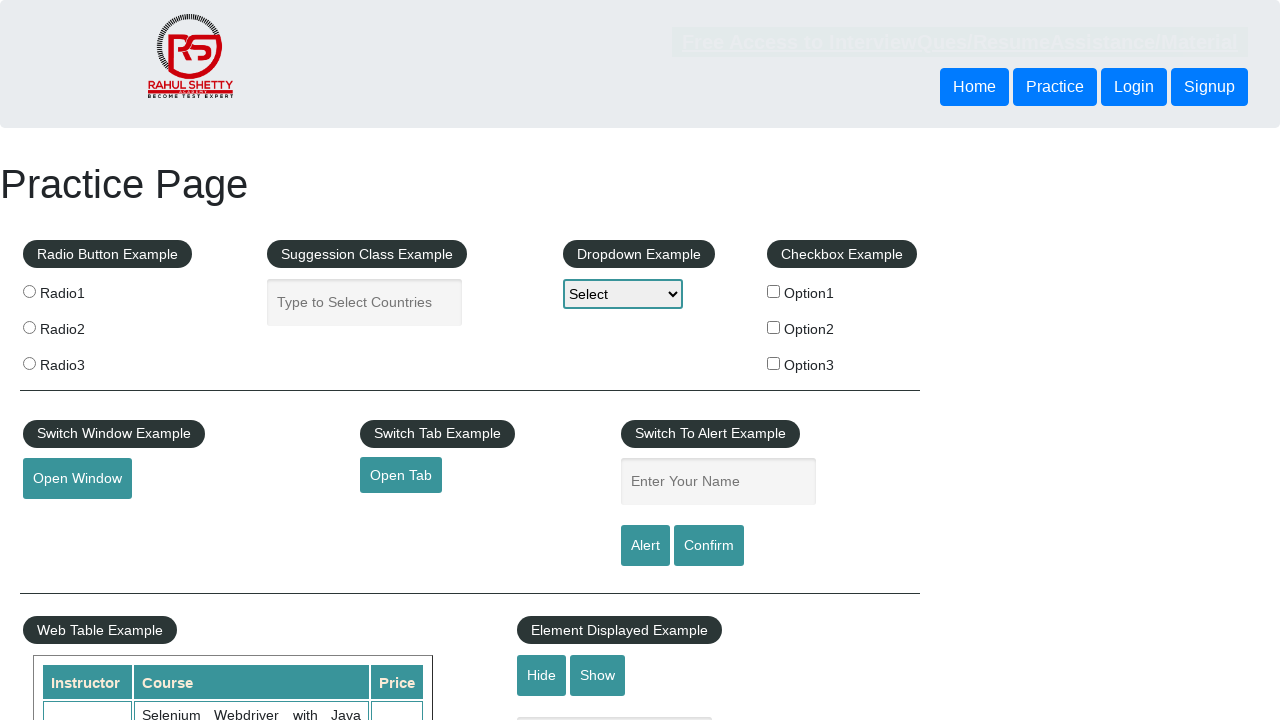

Navigated to AutomationPractice page
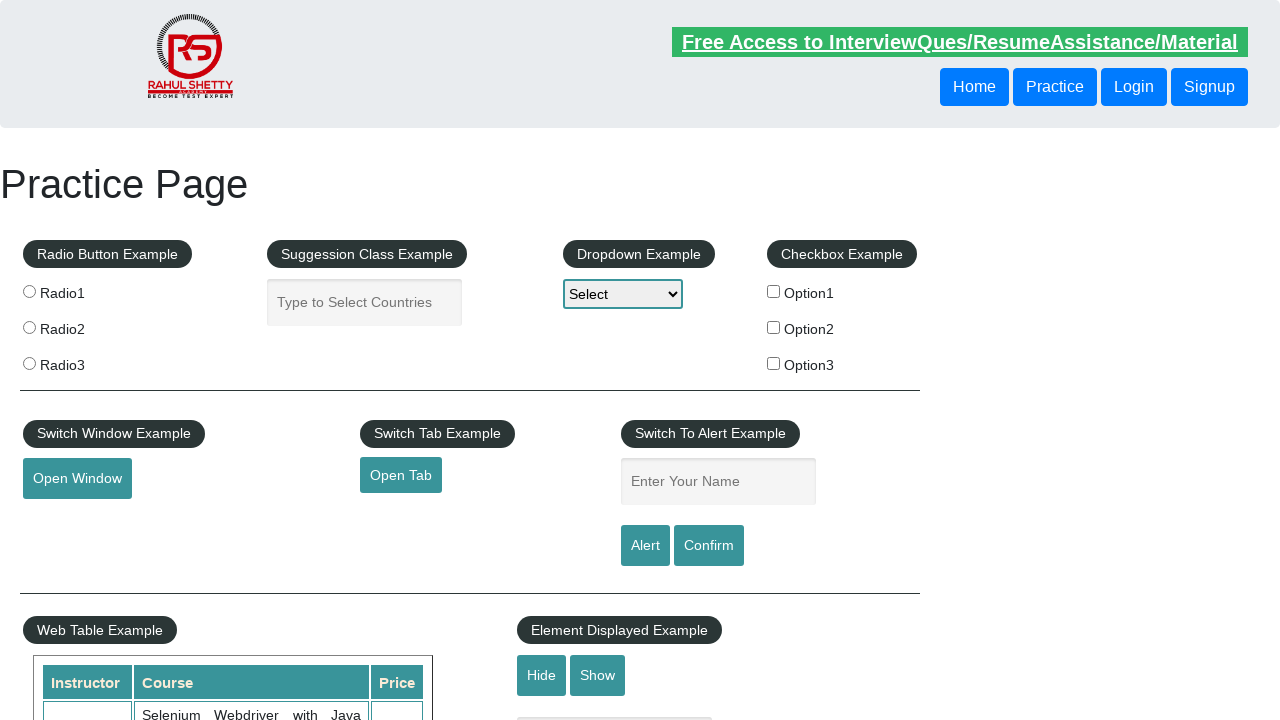

Scrolled page window down by 600 pixels
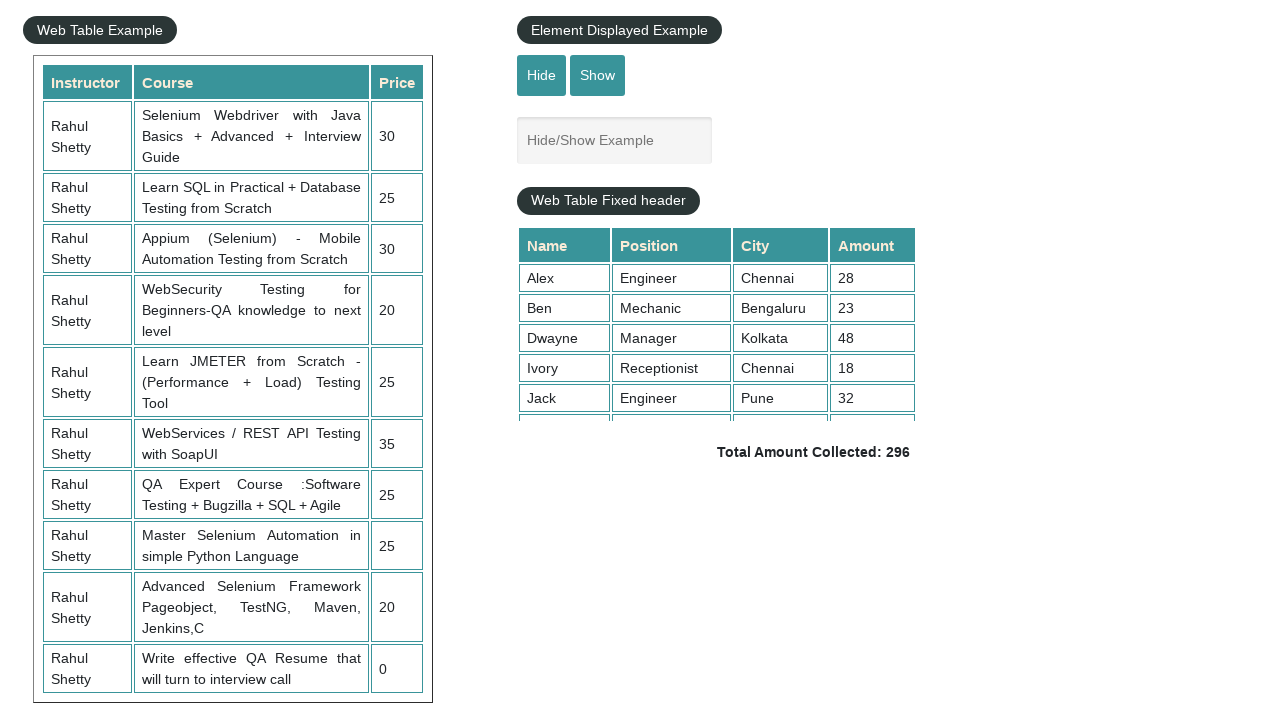

Scrolled table container to bottom (5000px)
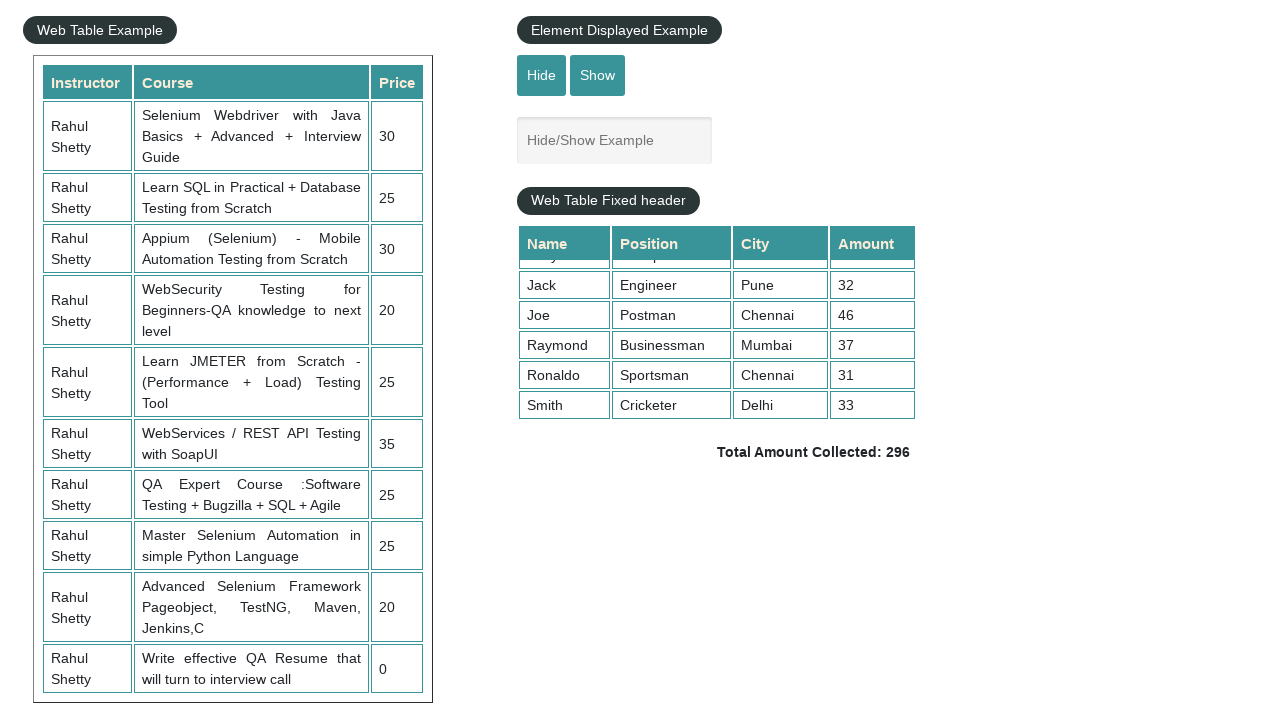

Waited for 4th column table cells to be visible
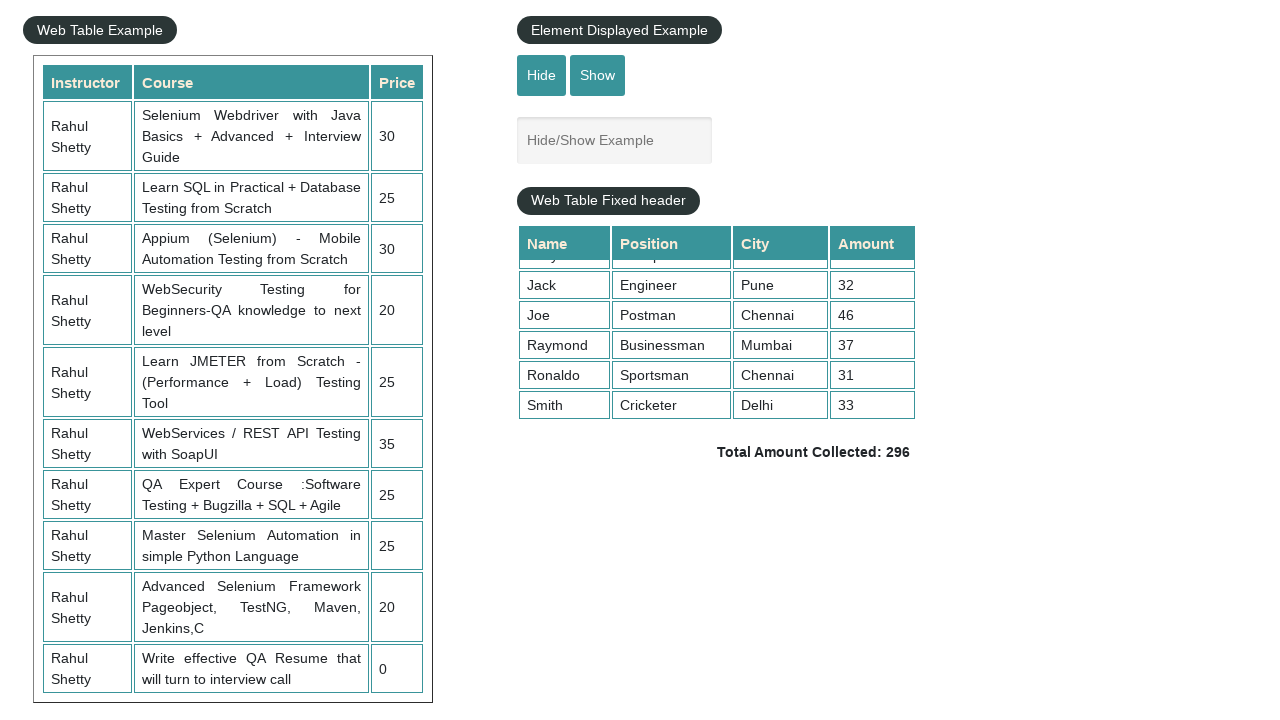

Retrieved all 4th column cells from table (9 cells found)
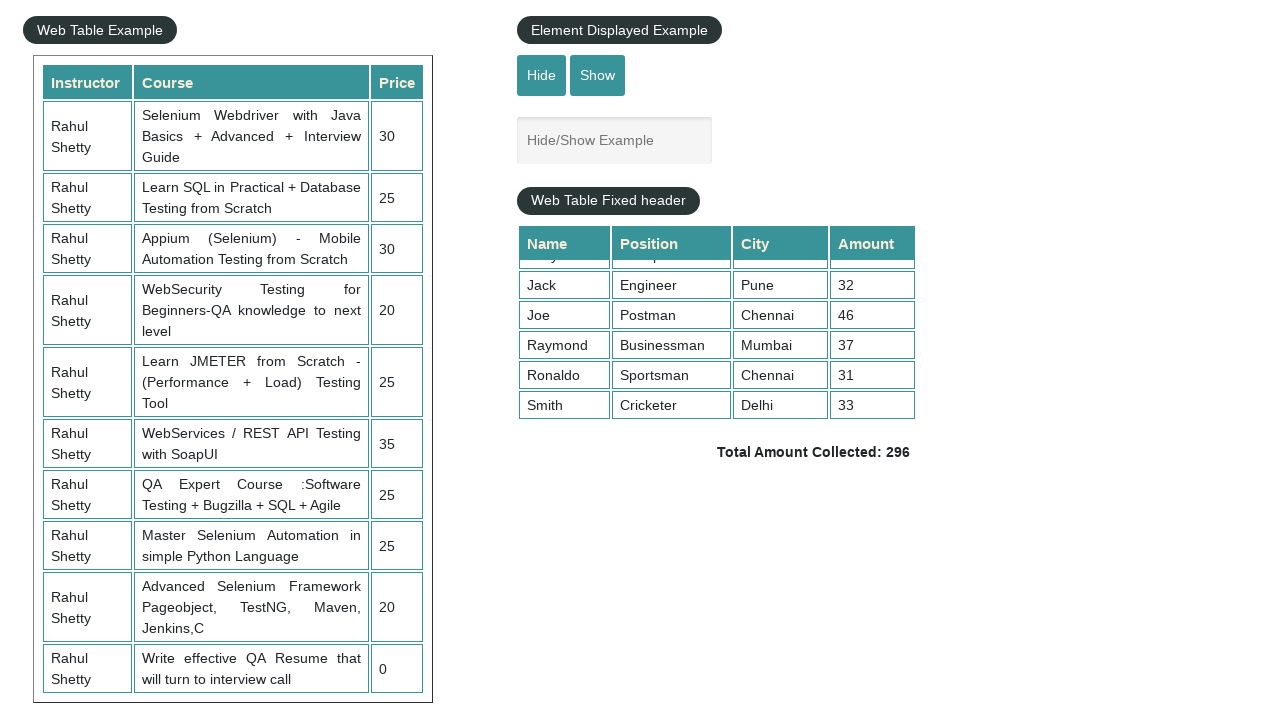

Calculated sum of 4th column values: 296
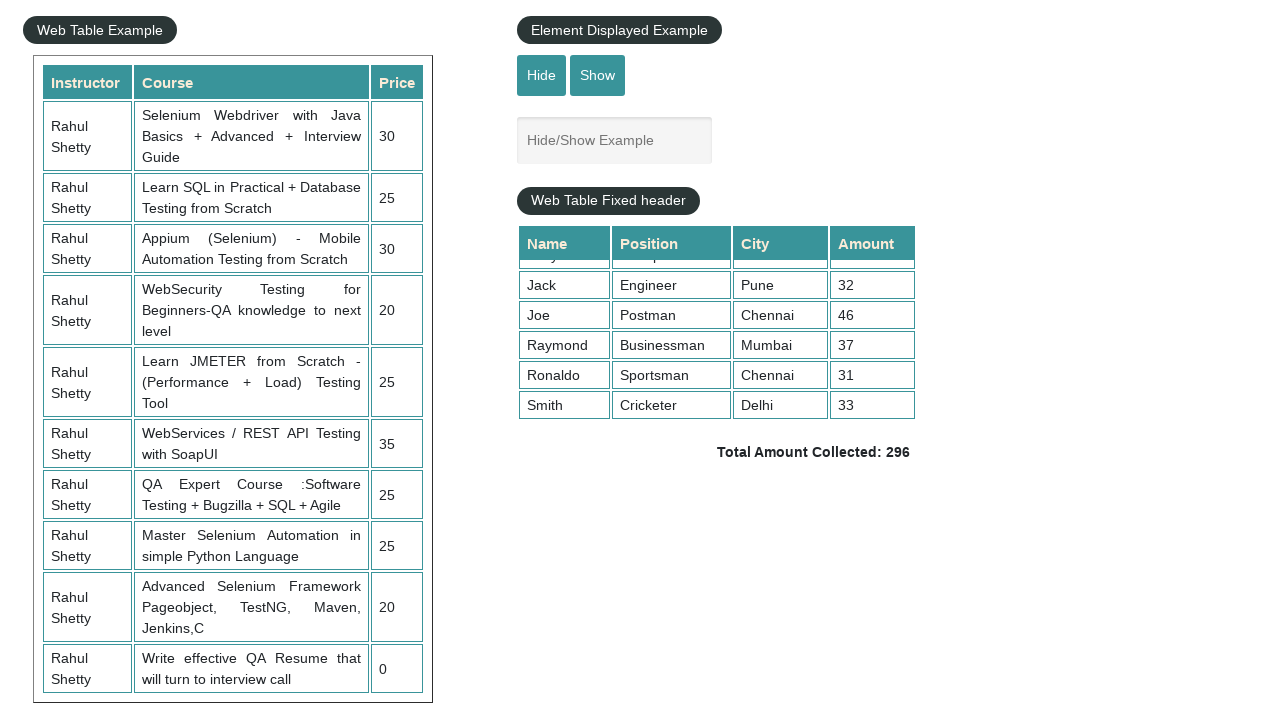

Retrieved displayed total amount text: ' Total Amount Collected: 296 '
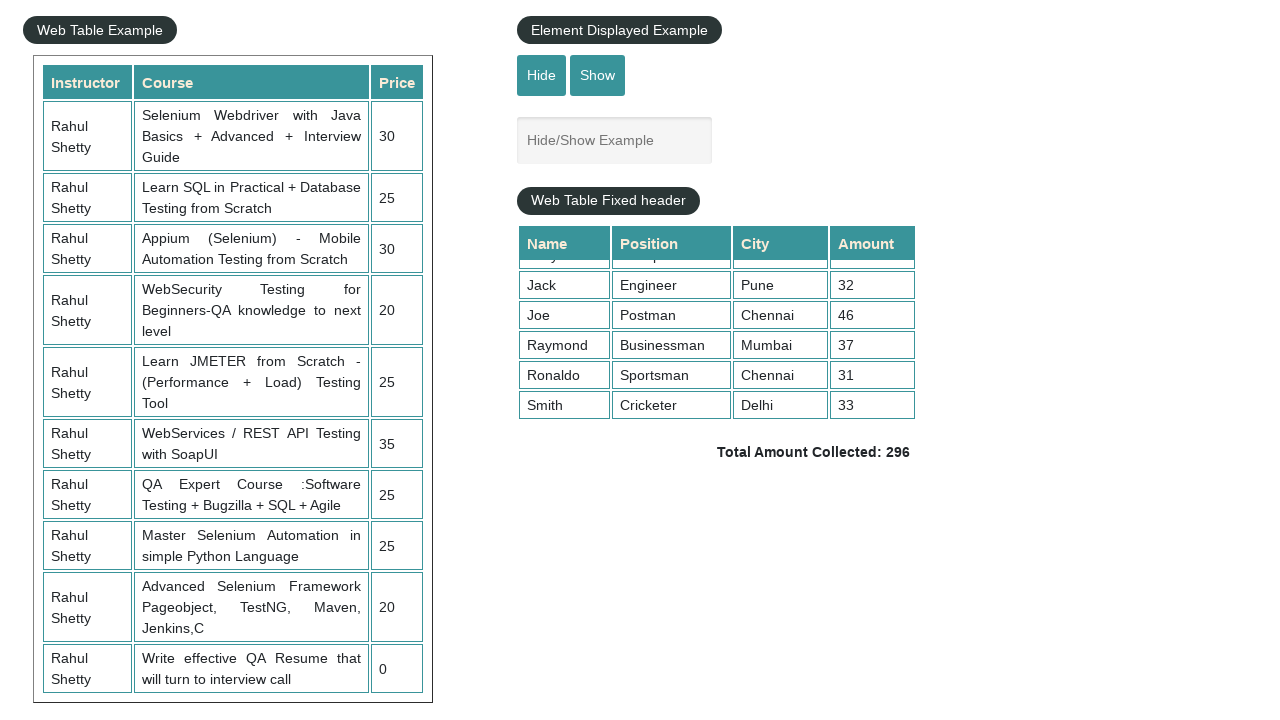

Parsed total amount from text: 296
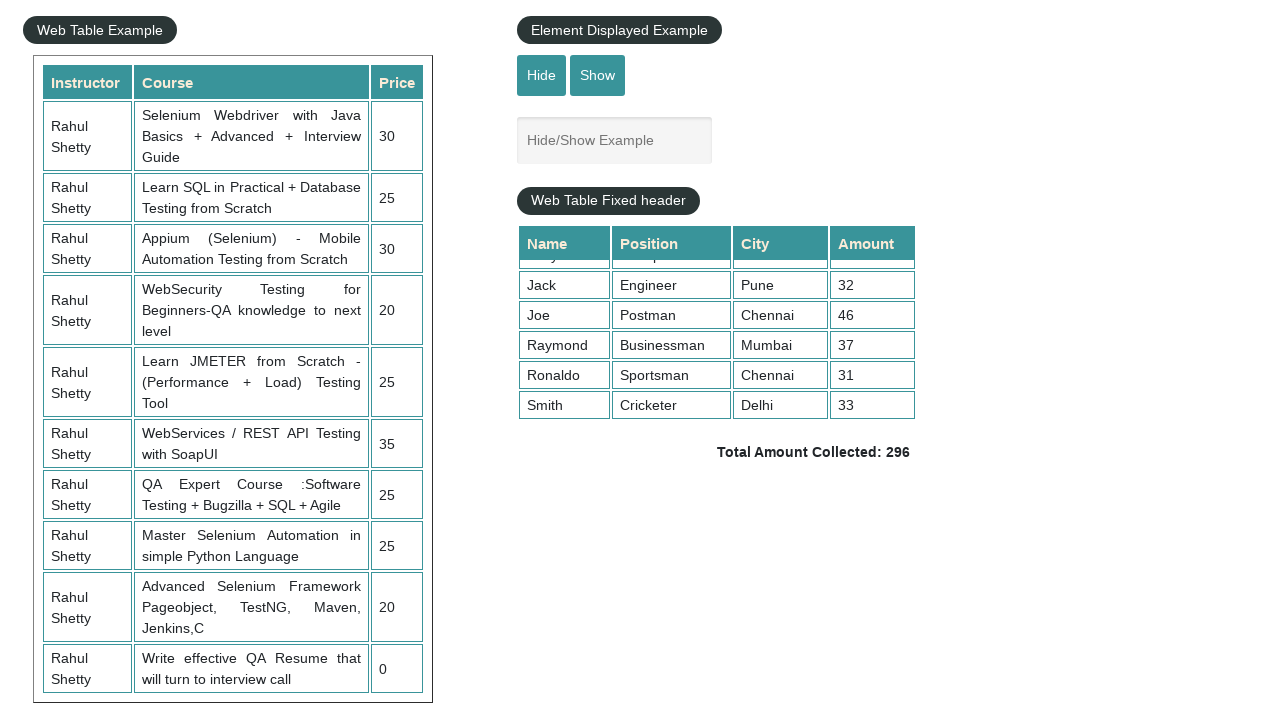

Verified calculated sum (296) matches displayed total (296)
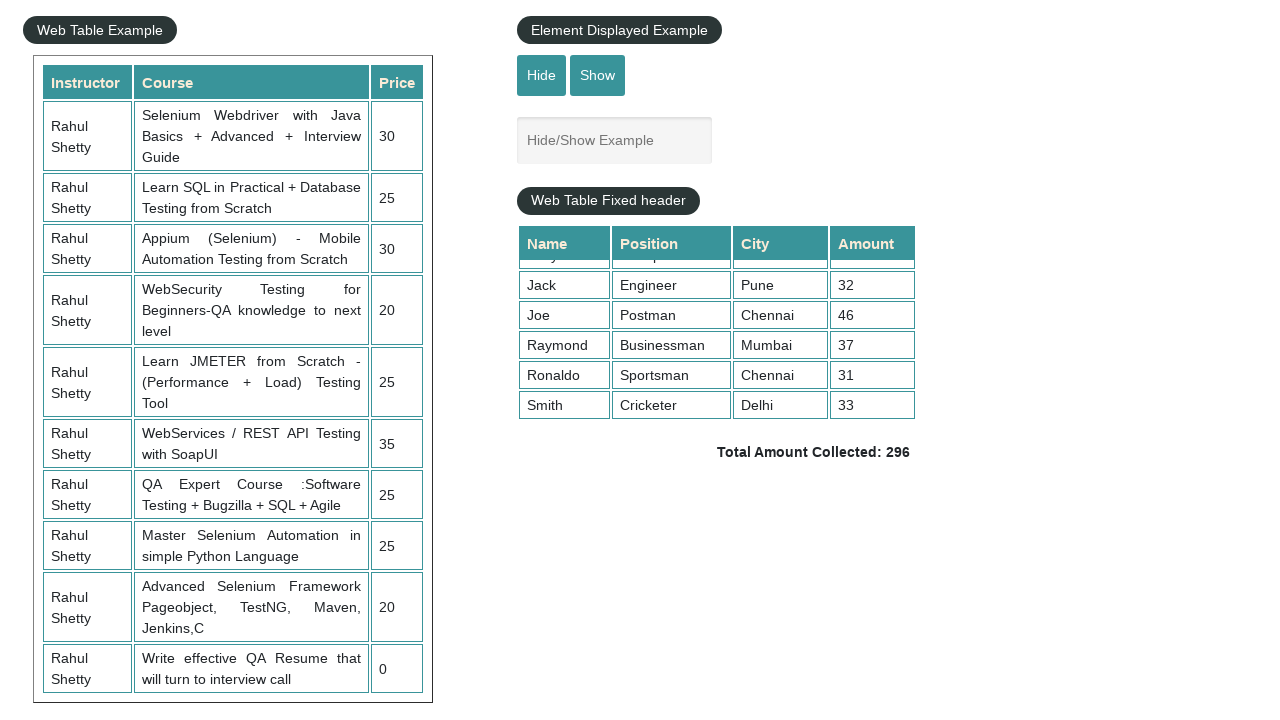

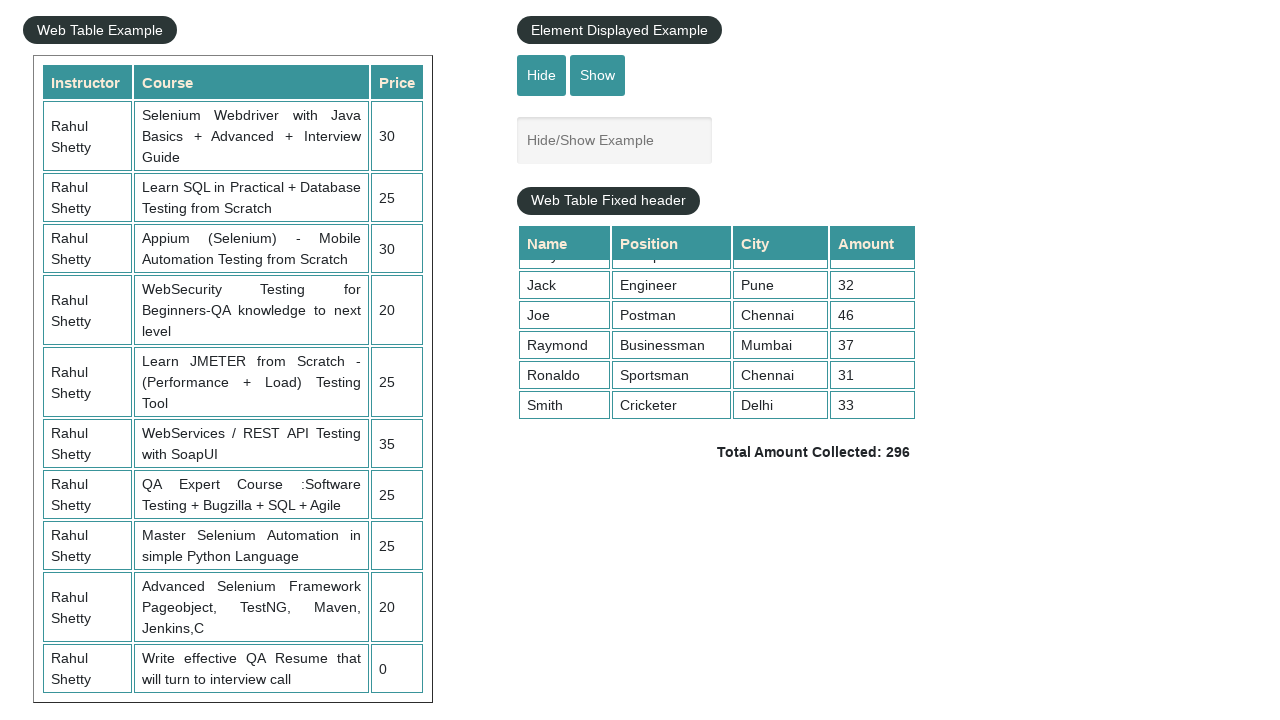